Tests the ClassPoint class join functionality by entering a class code and clicking the join button

Starting URL: https://www.classpoint.app/

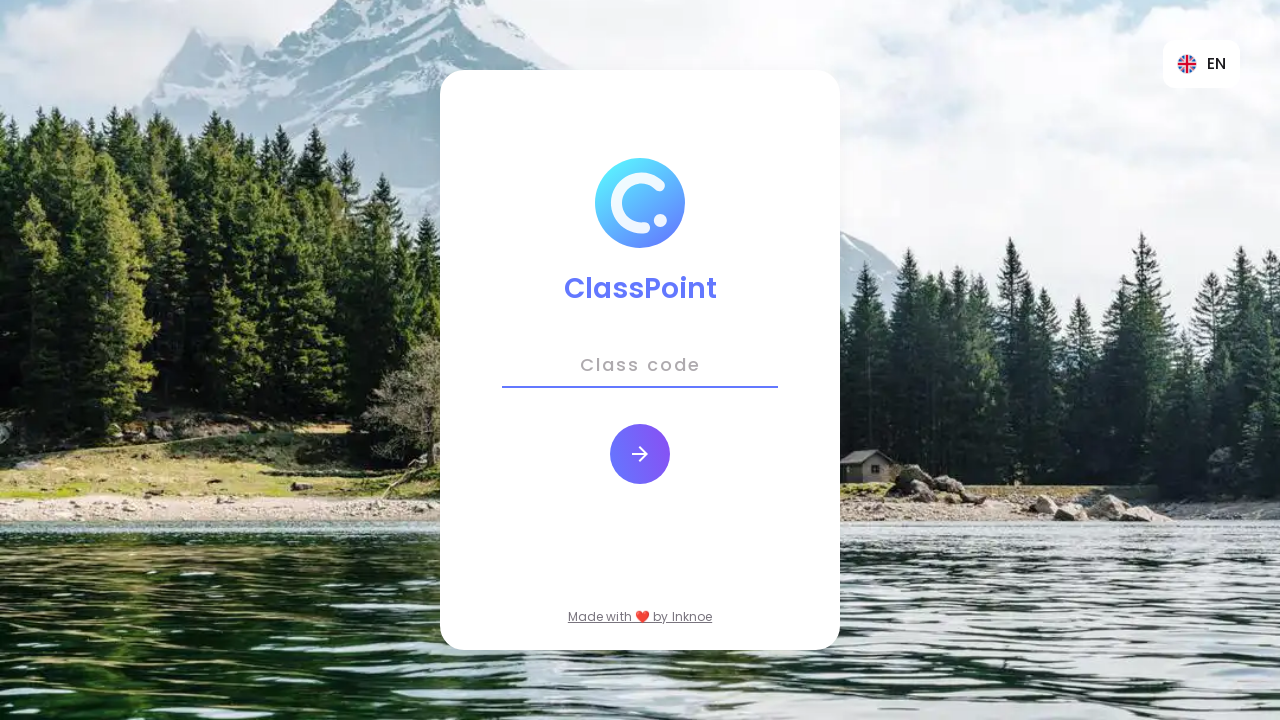

Entered class code '12345' in the input field on #standard-basic
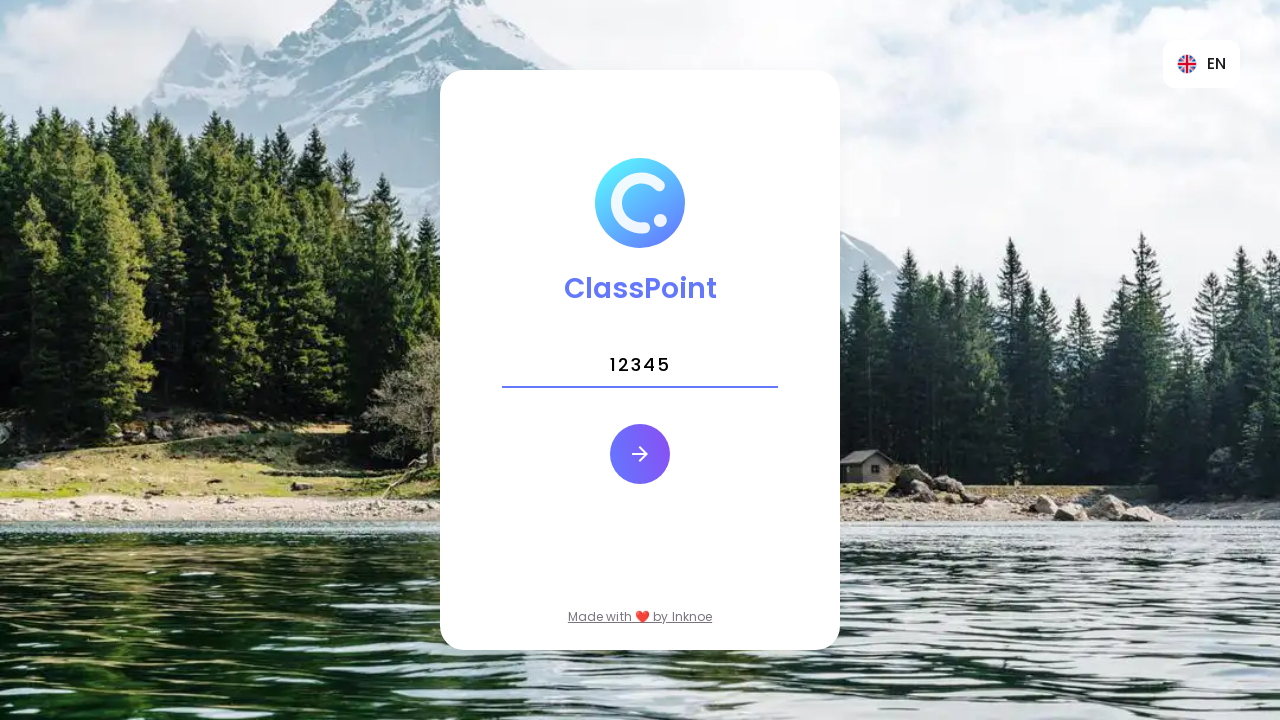

Clicked the join button to join the class at (640, 454) on xpath=//*[@id="root"]/div/div[1]/div[3]/div/div/div[2]/div[2]/button
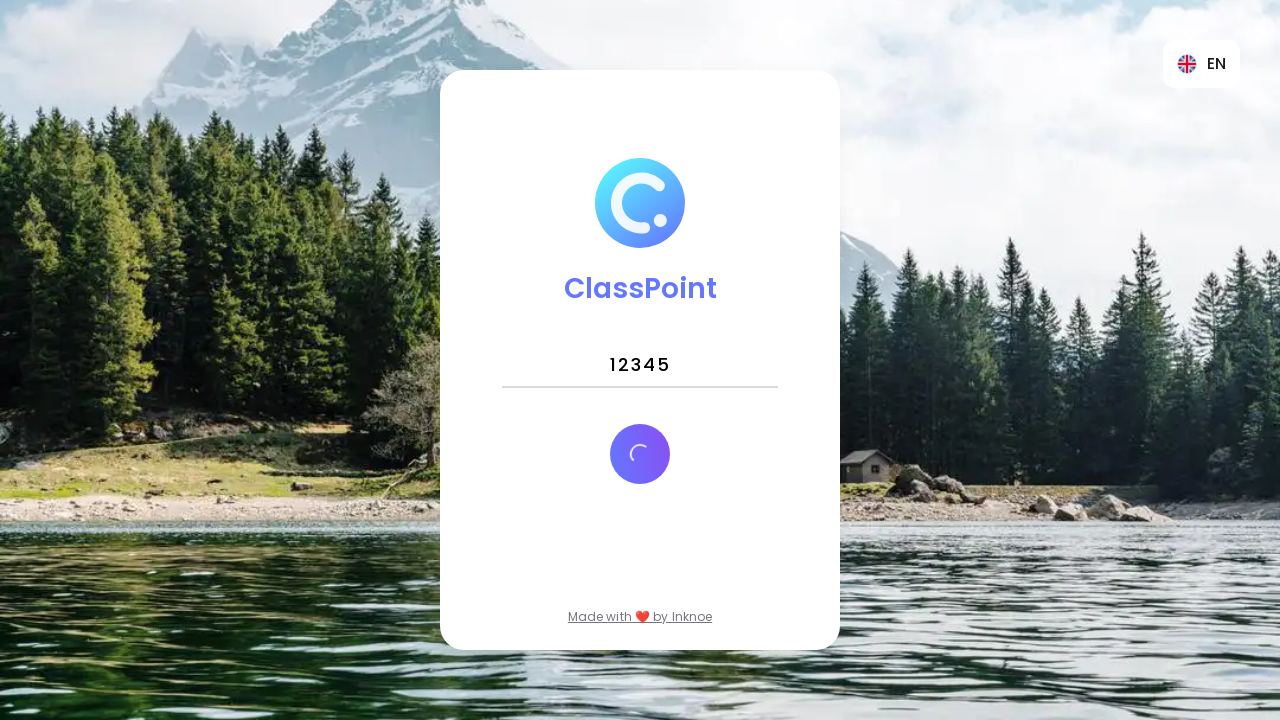

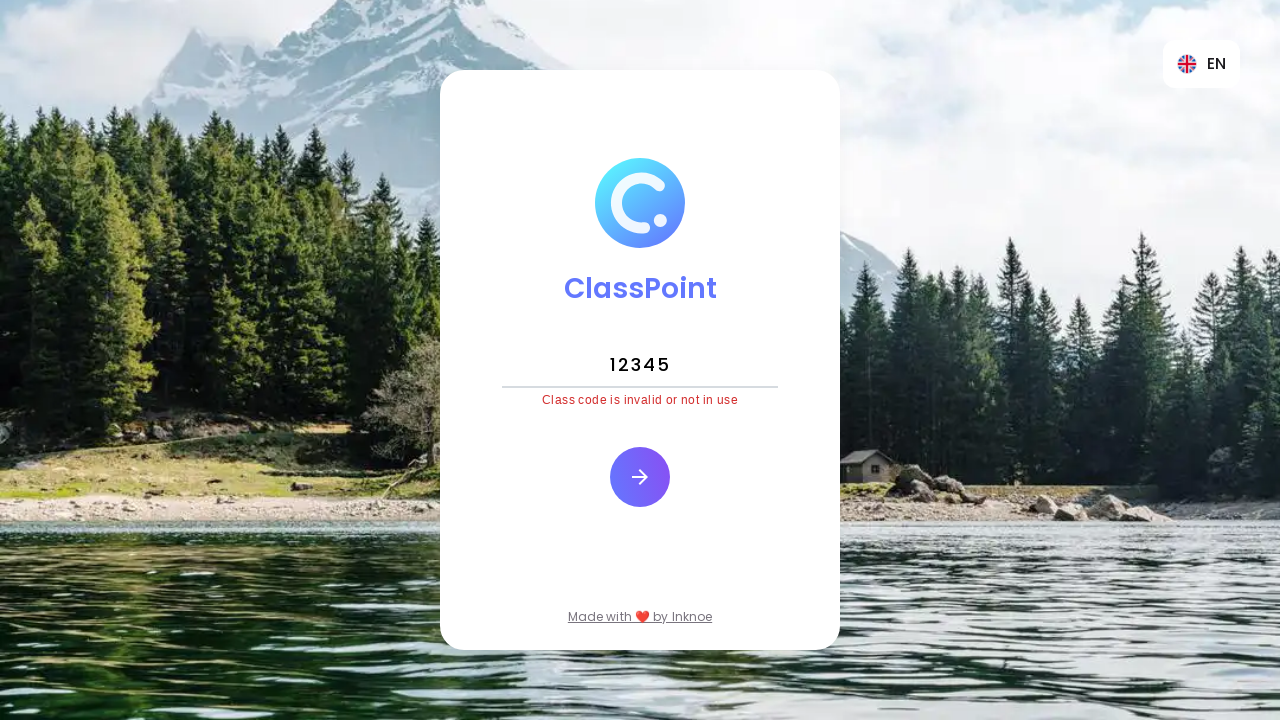